Tests form interaction on a demo signup page by clearing a username field, typing a value, refreshing the page, and verifying the field state after refresh. This demonstrates handling of page refresh scenarios.

Starting URL: https://qavbox.github.io/demo/signup/

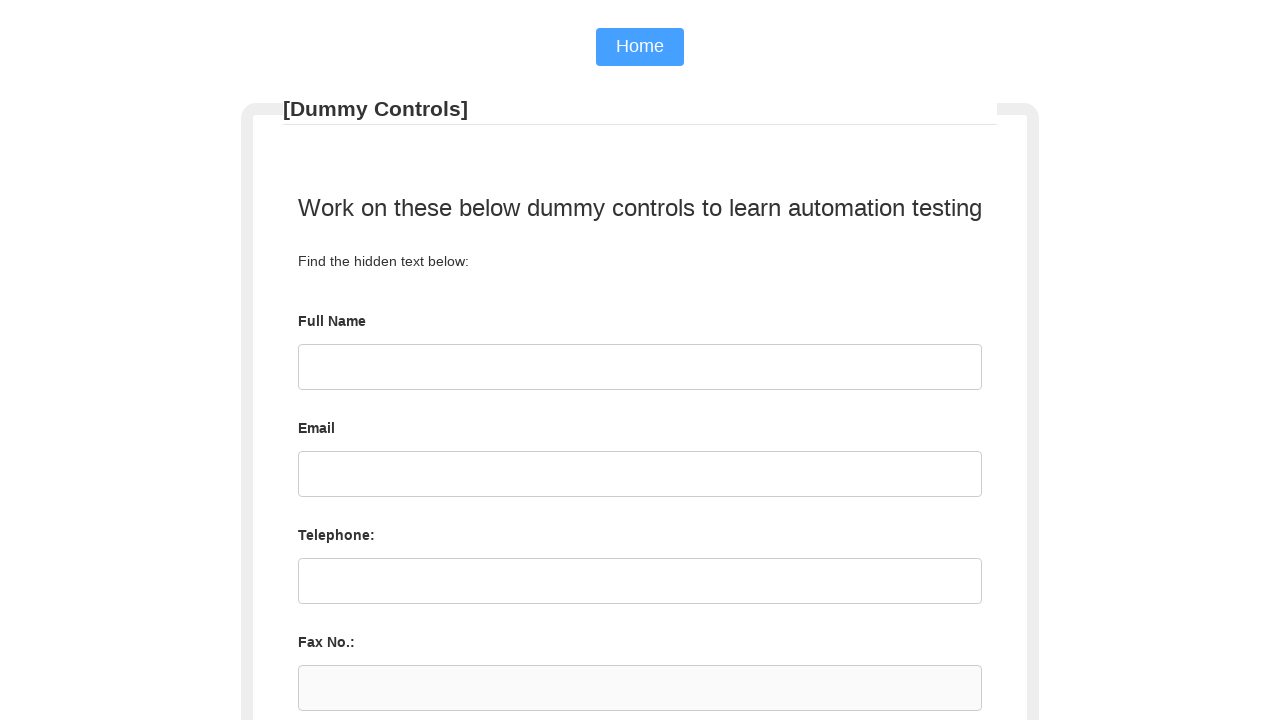

Cleared the username field on #username
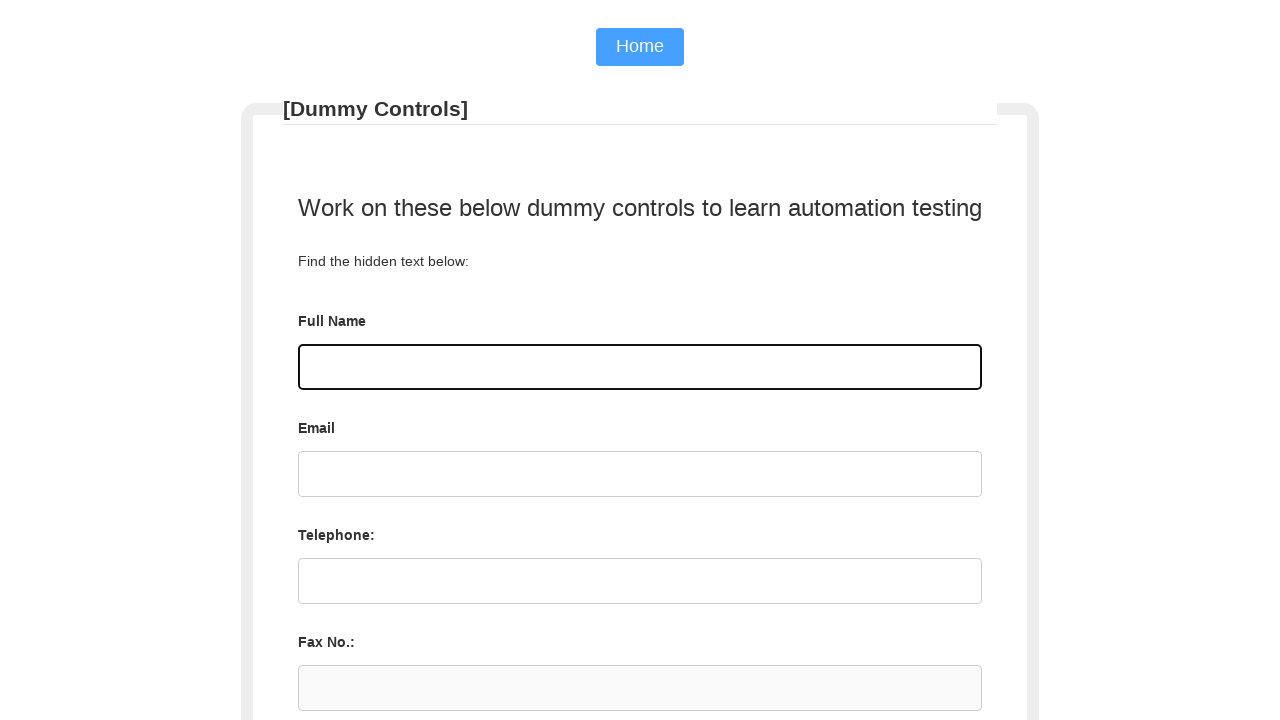

Filled username field with 'QAVBOX' on #username
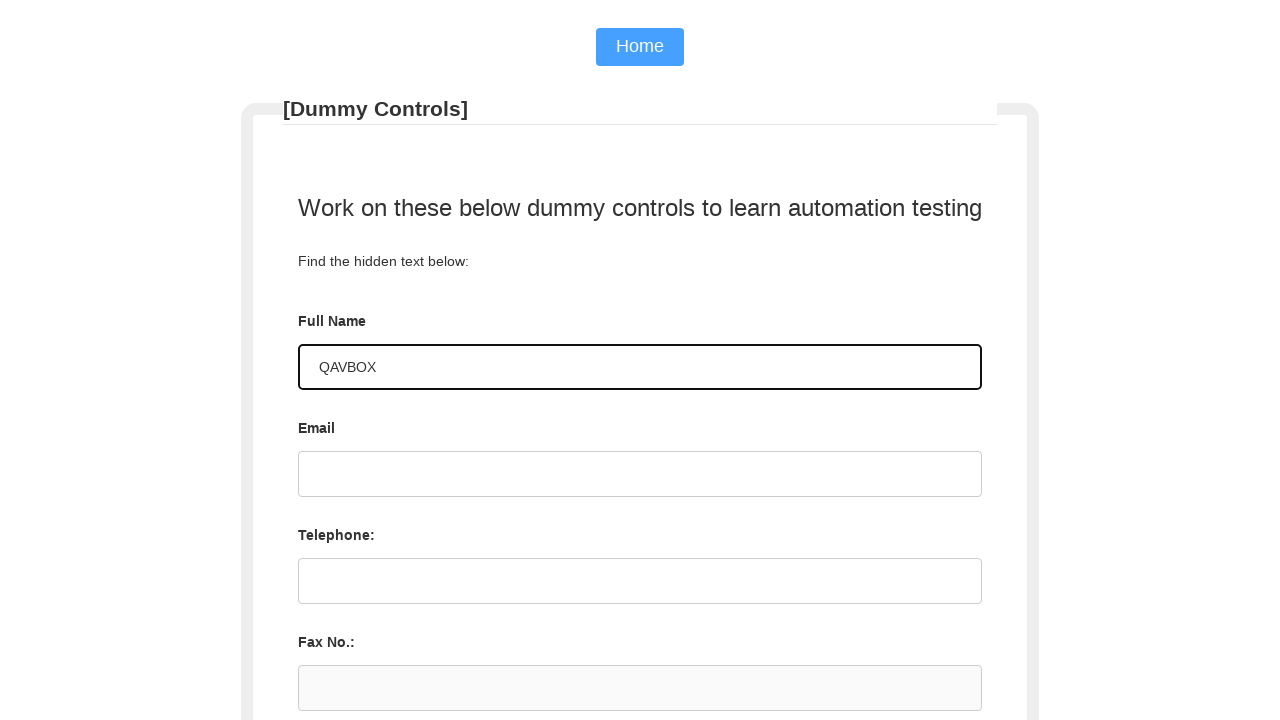

Refreshed the page
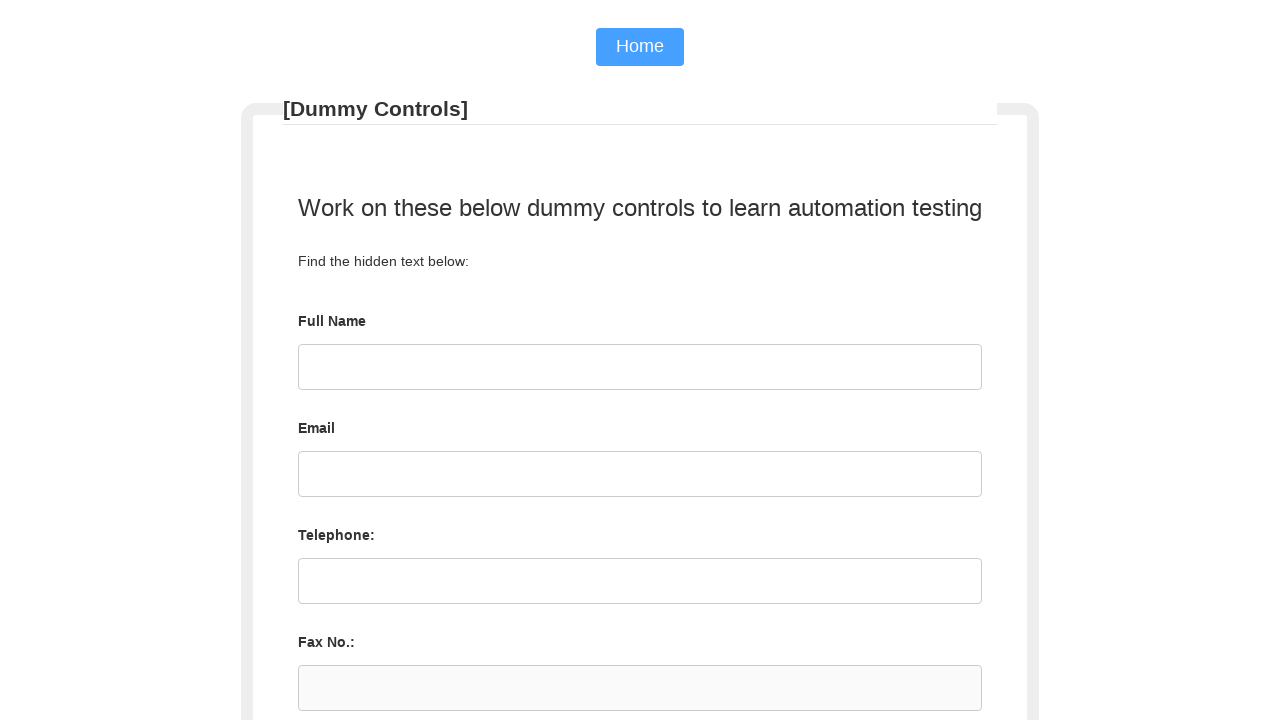

Username field is present after page refresh
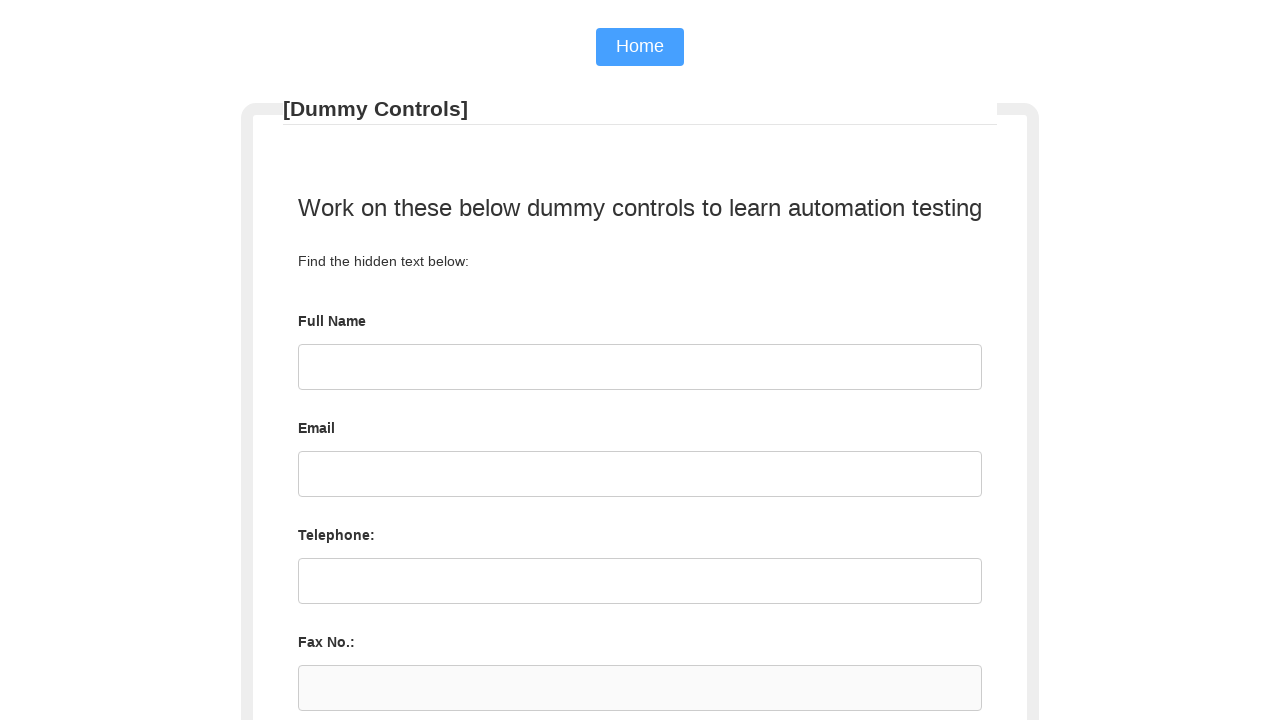

Retrieved username field value after refresh: 'None'
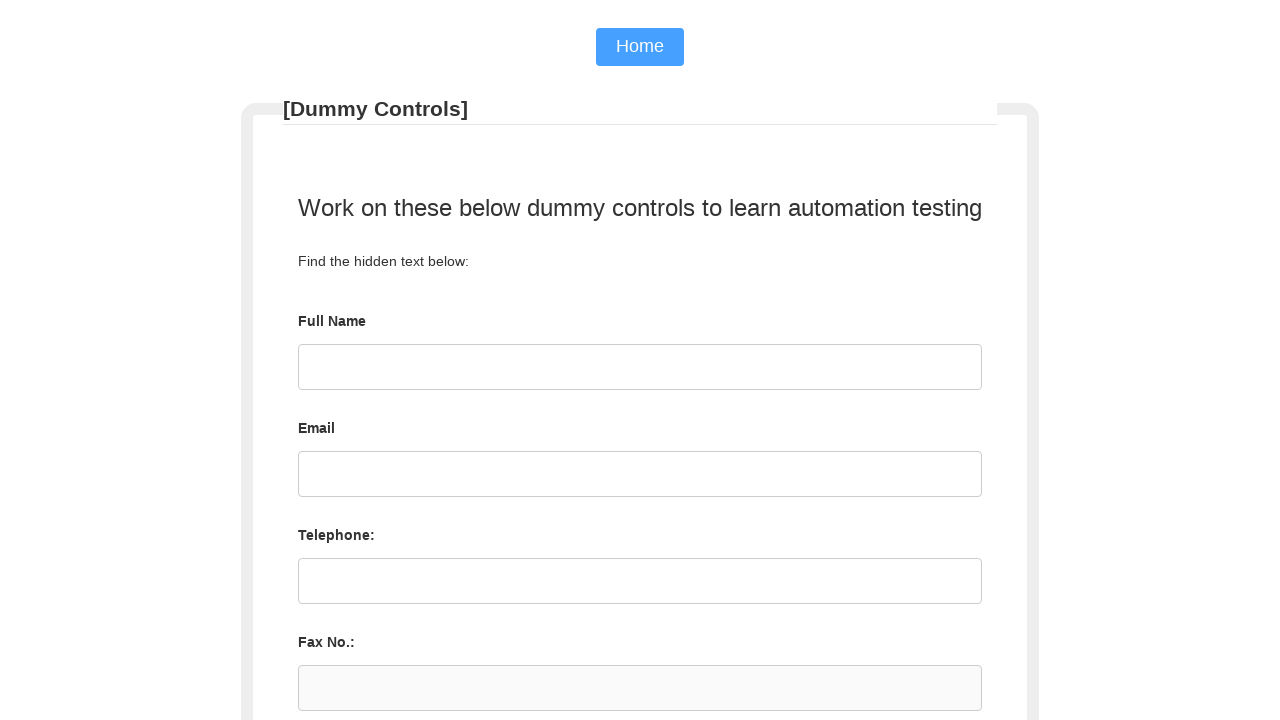

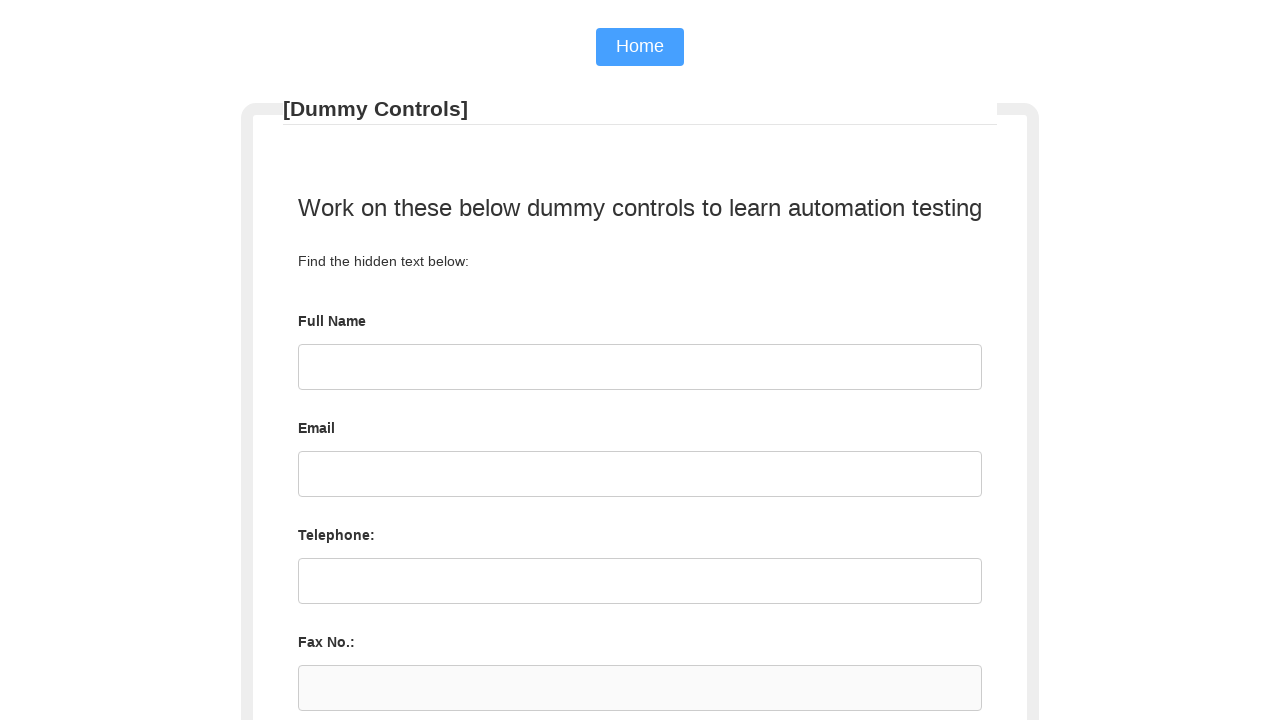